Navigates to a specific product page by clicking on the "Appli Air x Night" product and waiting for the product image to load

Starting URL: https://demo.applitools.com/tlcHackathonMasterV2.html

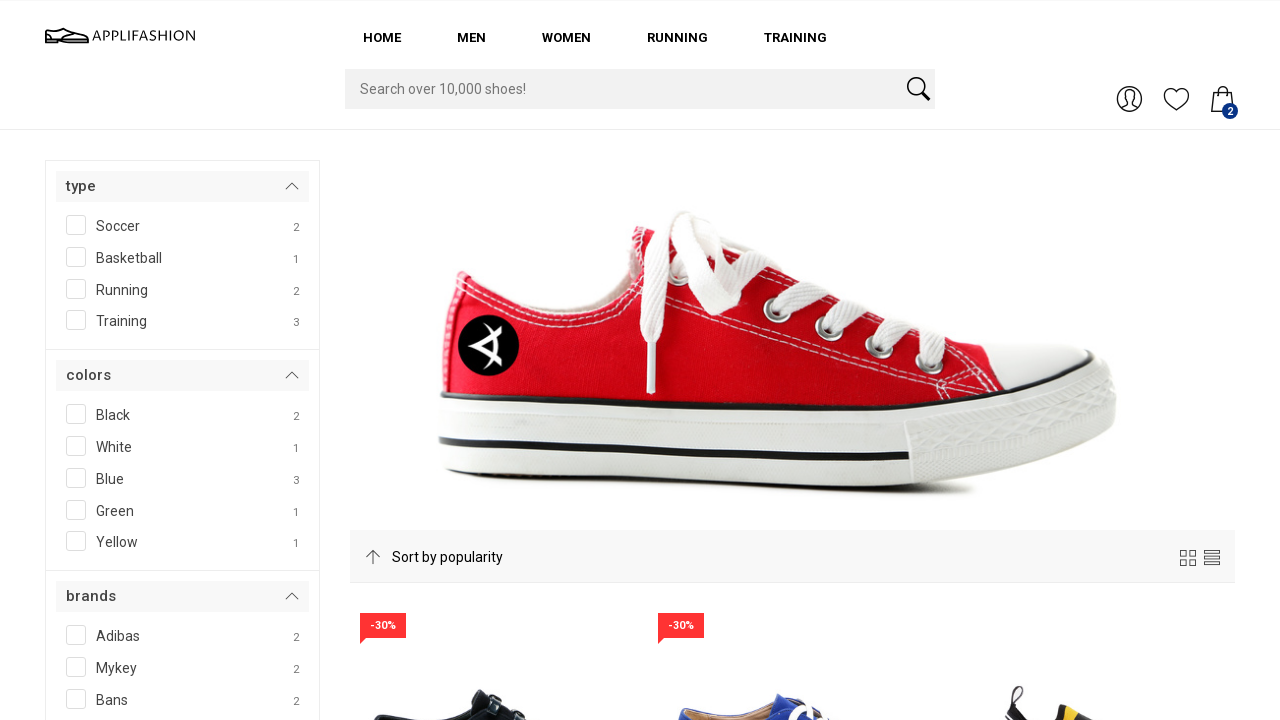

Clicked on 'Appli Air x Night' product at (494, 361) on text=Appli Air x Night
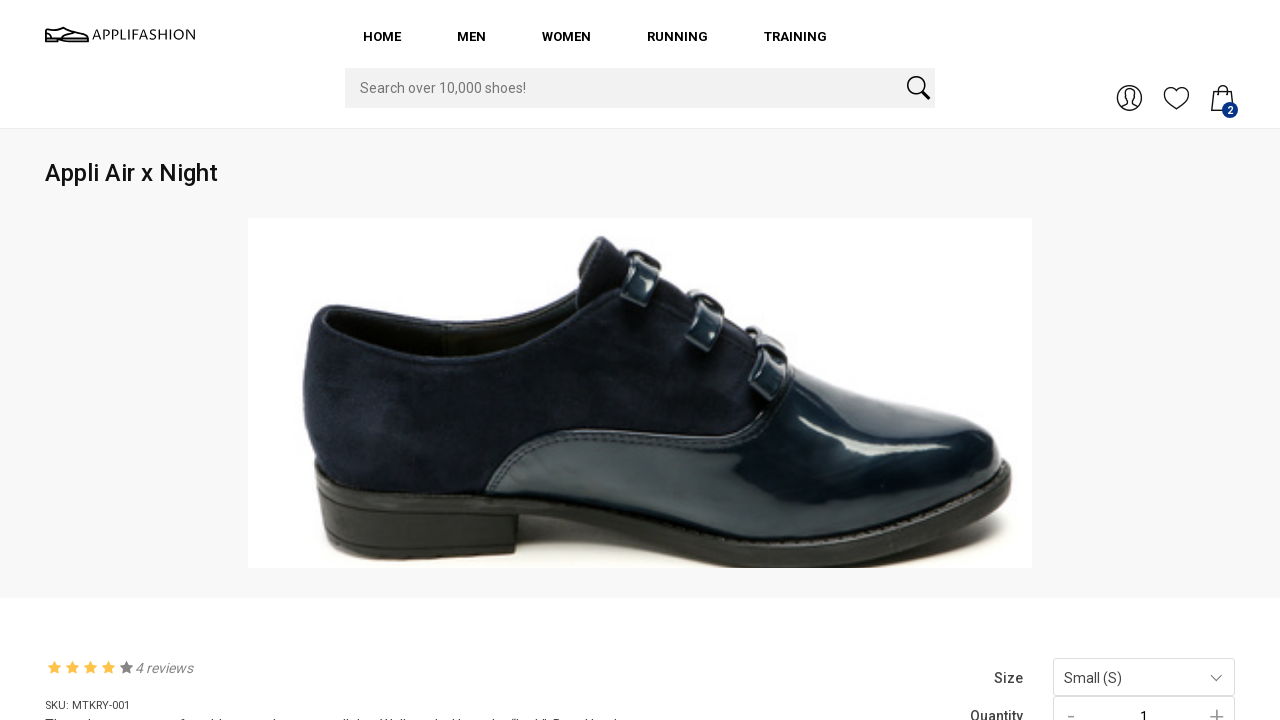

Product image loaded successfully
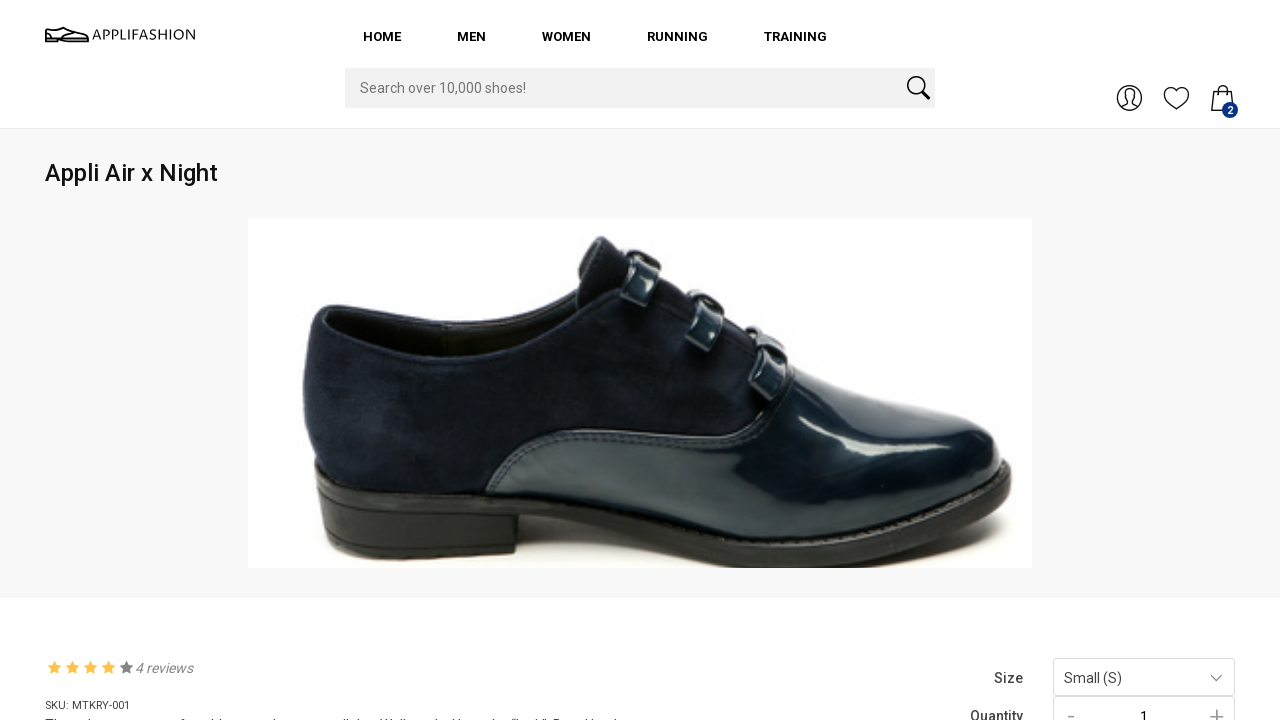

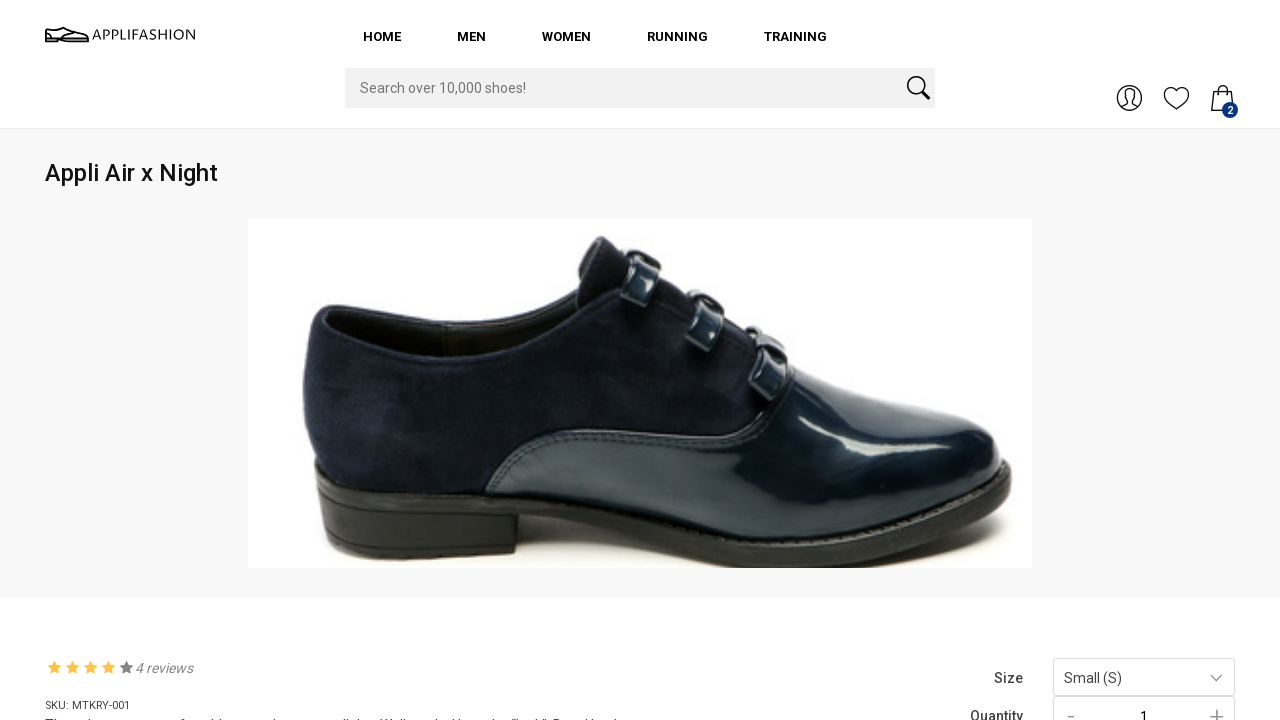